Navigates to a contact page and executes JavaScript to modify DOM element styles, changing form backgrounds to red and link colors to green/yellow, then triggers an alert dialog.

Starting URL: https://www.testifyltd.com/contact

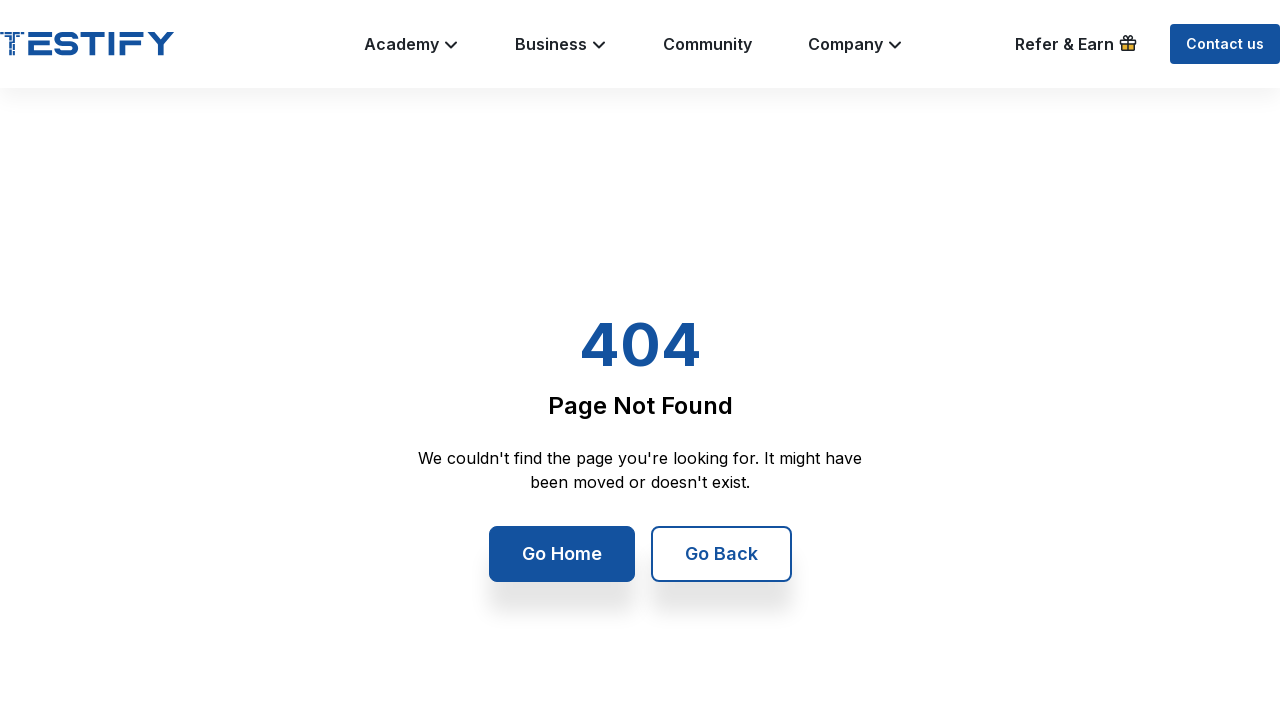

Navigated to contact page
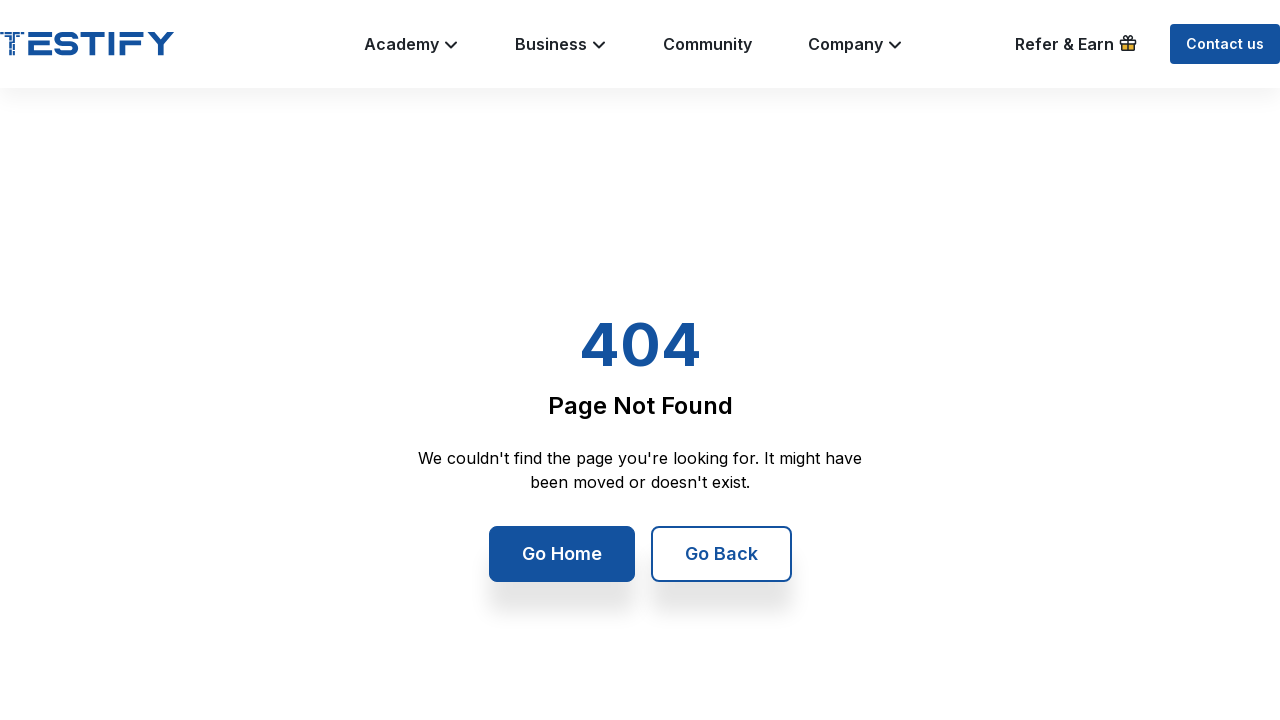

Executed JavaScript to modify DOM: changed form backgrounds to red and link styles to green background with yellow text
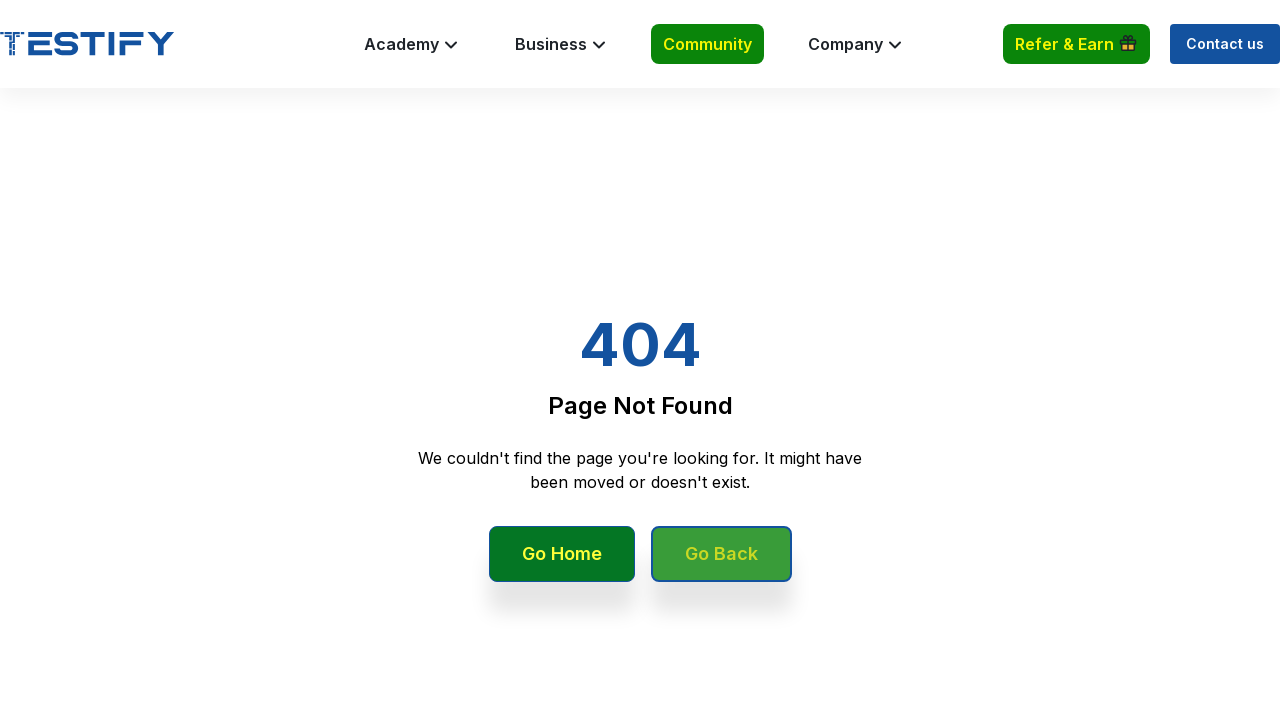

Set up dialog handler to accept alert dialogs
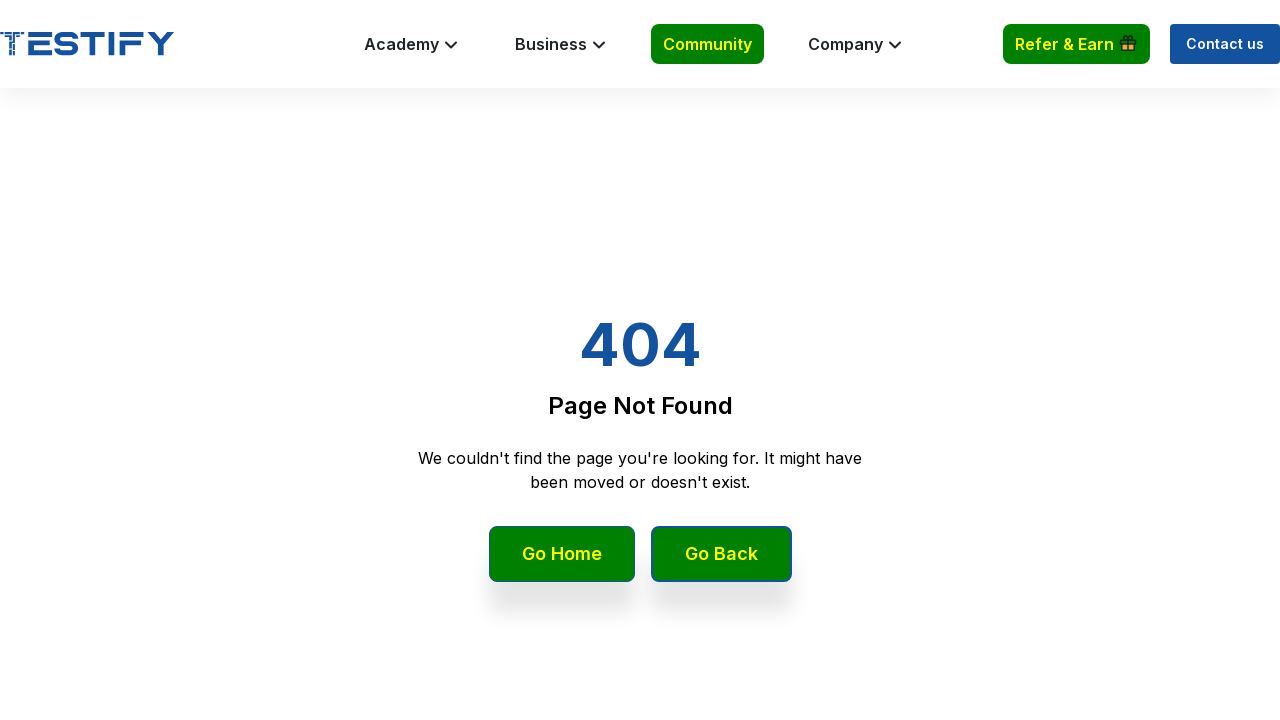

Triggered alert dialog with message 'heloooooo world'
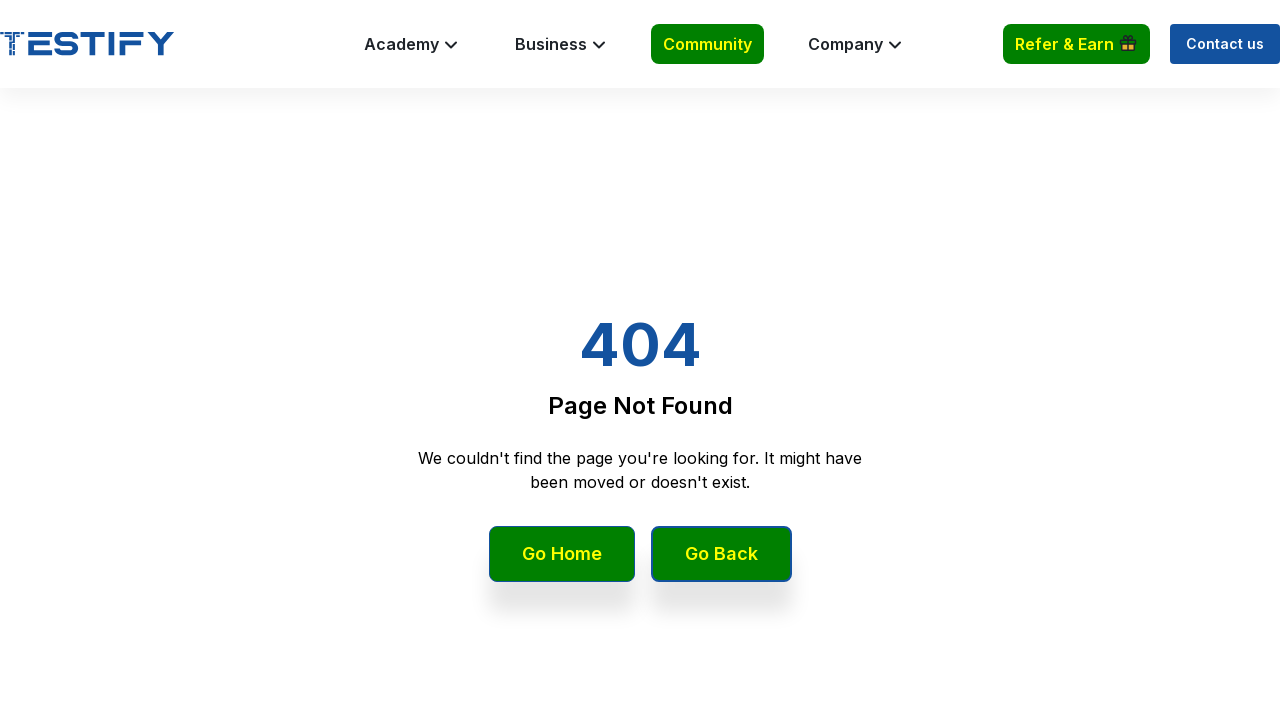

Waited 2 seconds for visual confirmation
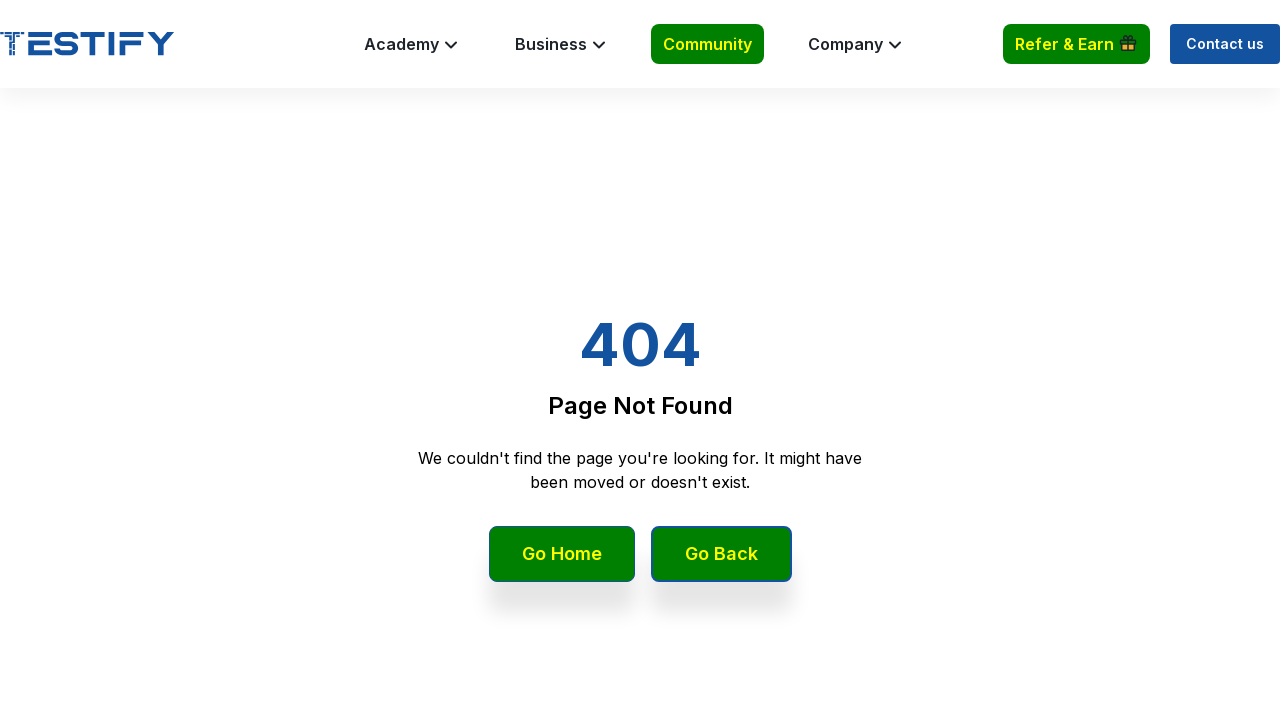

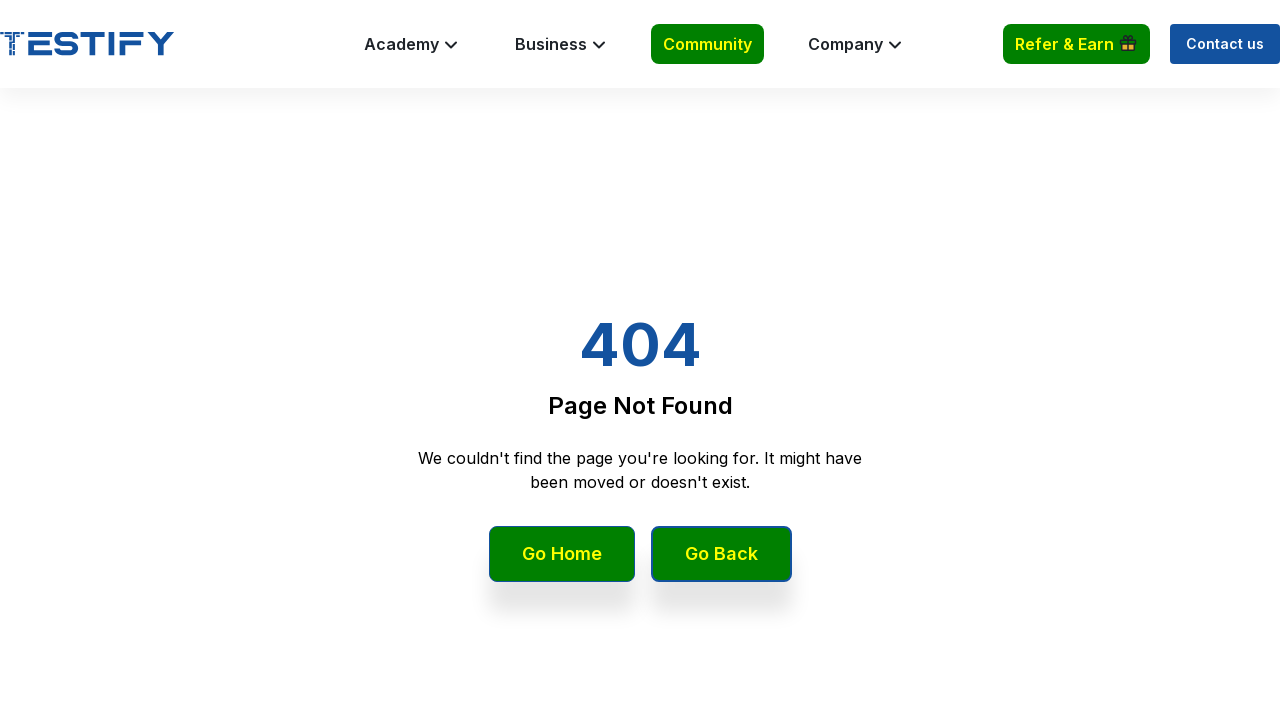